Tests radio button selection functionality by finding all radio buttons on the page and clicking the one with value 'radio2', then verifying it is selected

Starting URL: https://rahulshettyacademy.com/AutomationPractice/

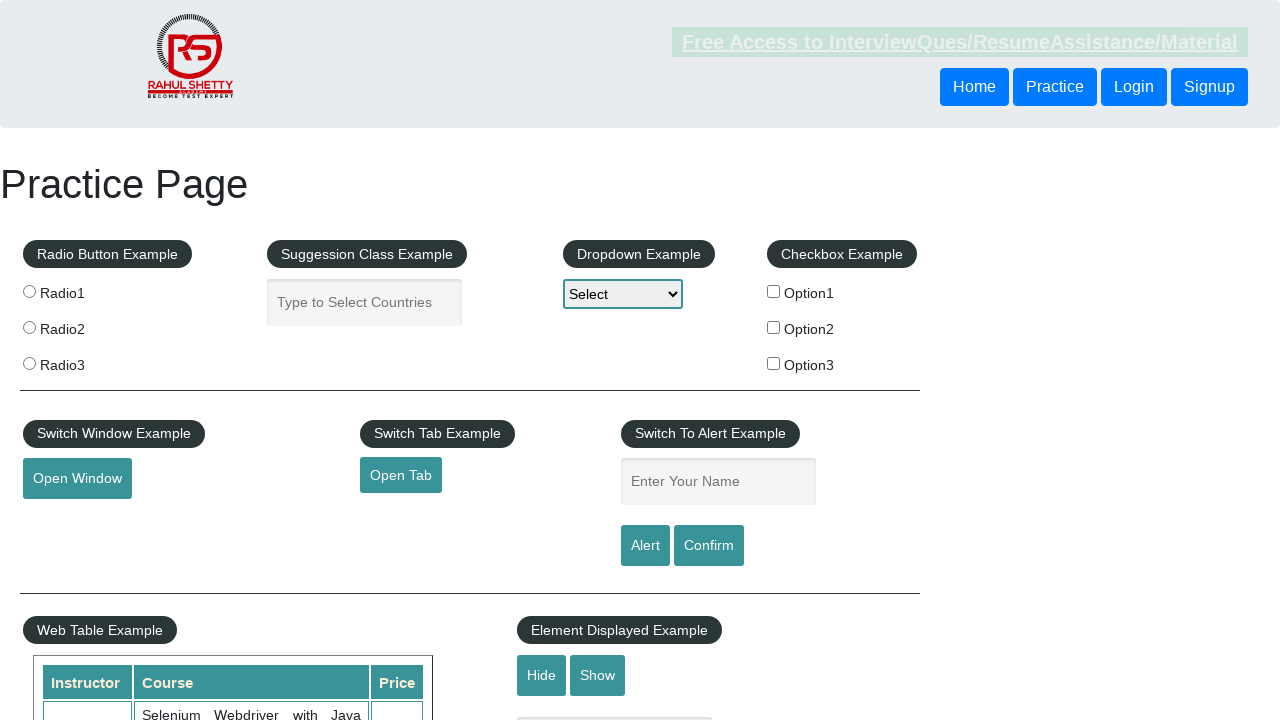

Waited for radio buttons to be present on the page
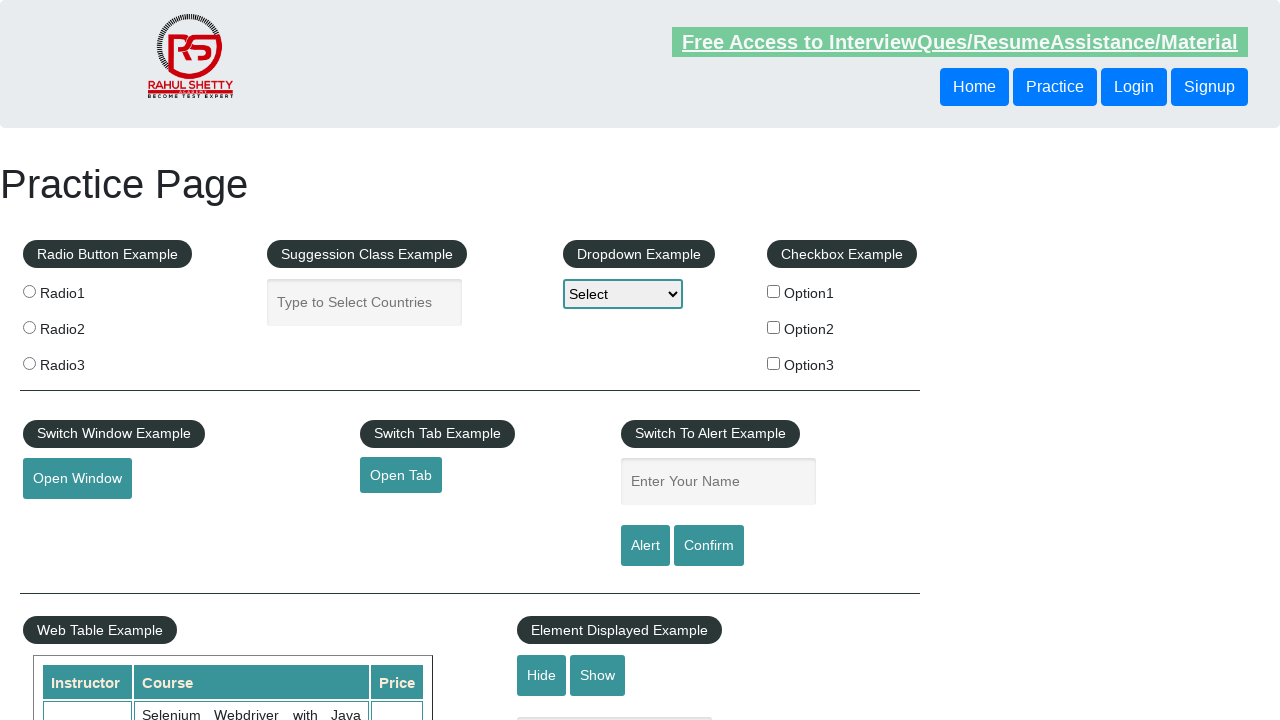

Clicked the radio button with value 'radio2' at (29, 327) on input[type='radio'][value='radio2']
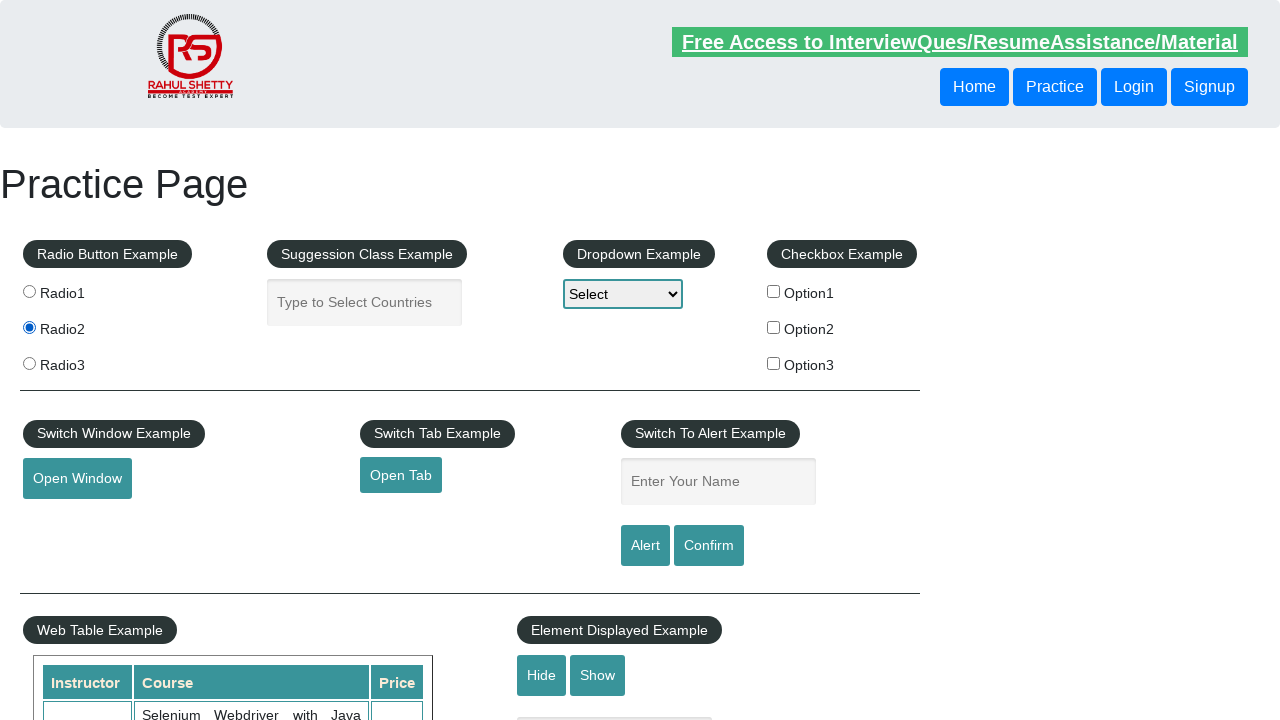

Verified that the radio button with value 'radio2' is selected
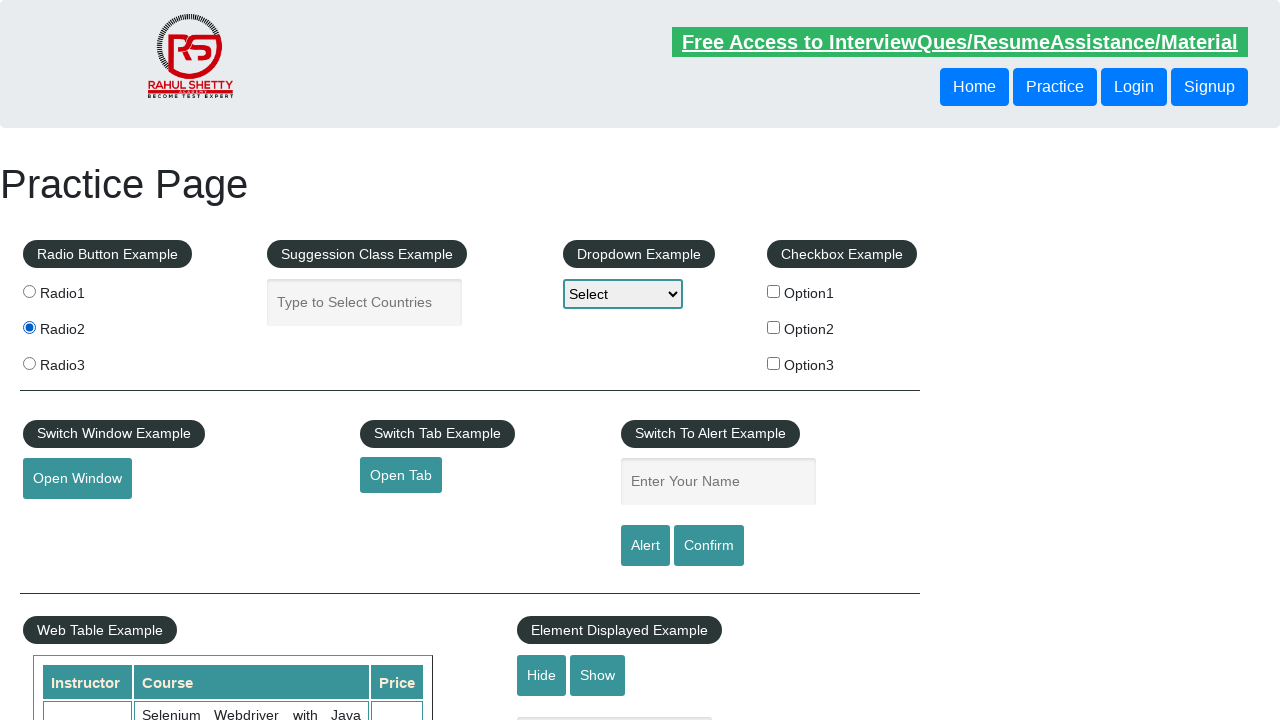

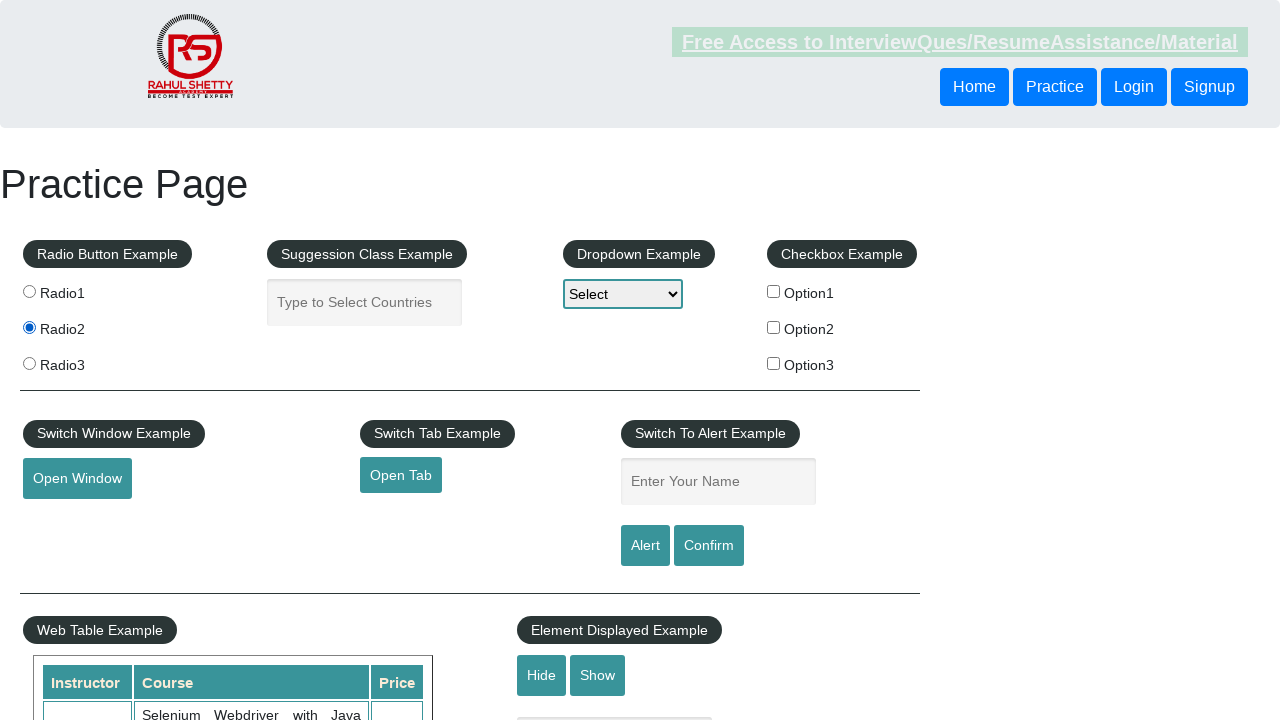